Tests checkbox functionality by randomly selecting one checkbox

Starting URL: https://codenboxautomationlab.com/practice/

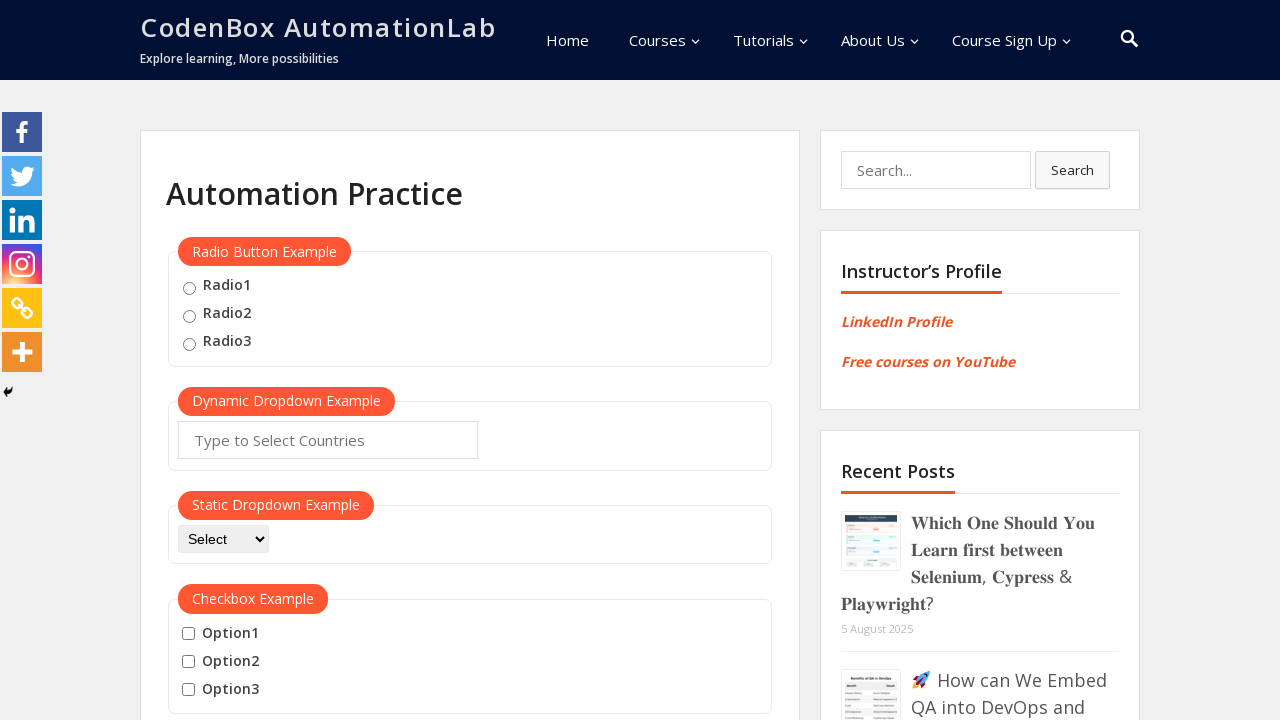

Navigated to CodeNbox Automation Lab practice page
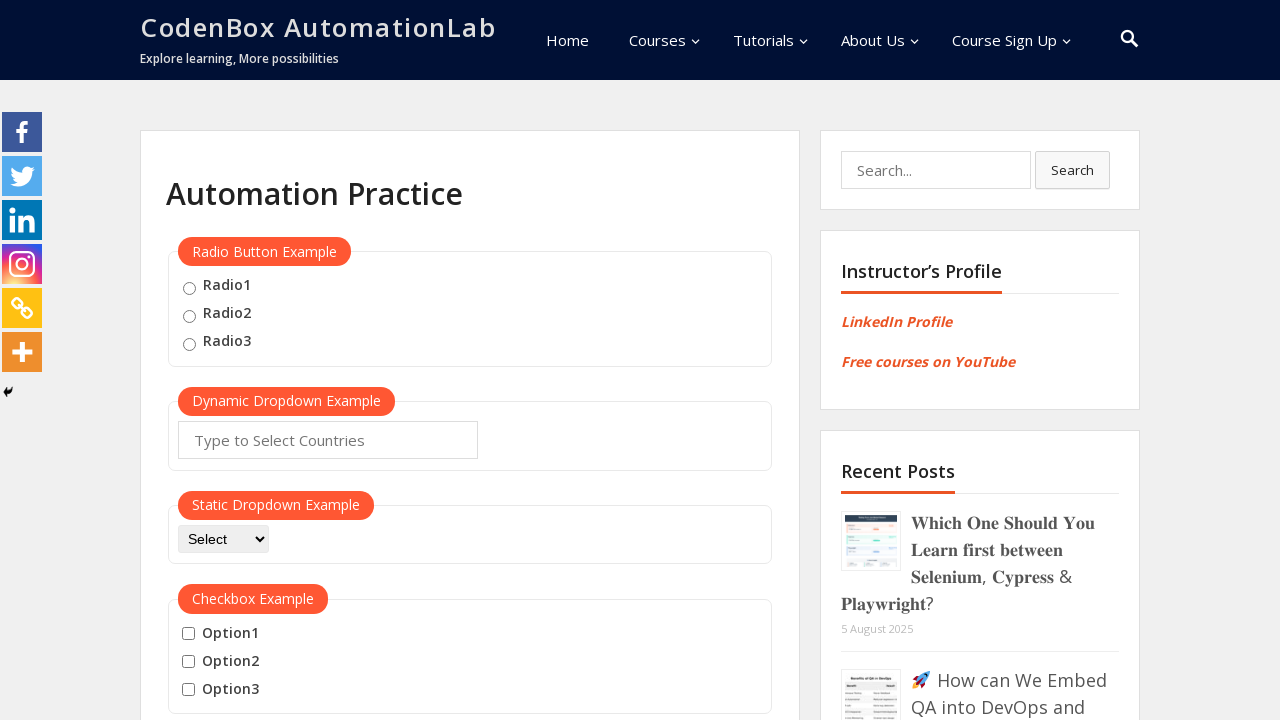

Located checkbox example container
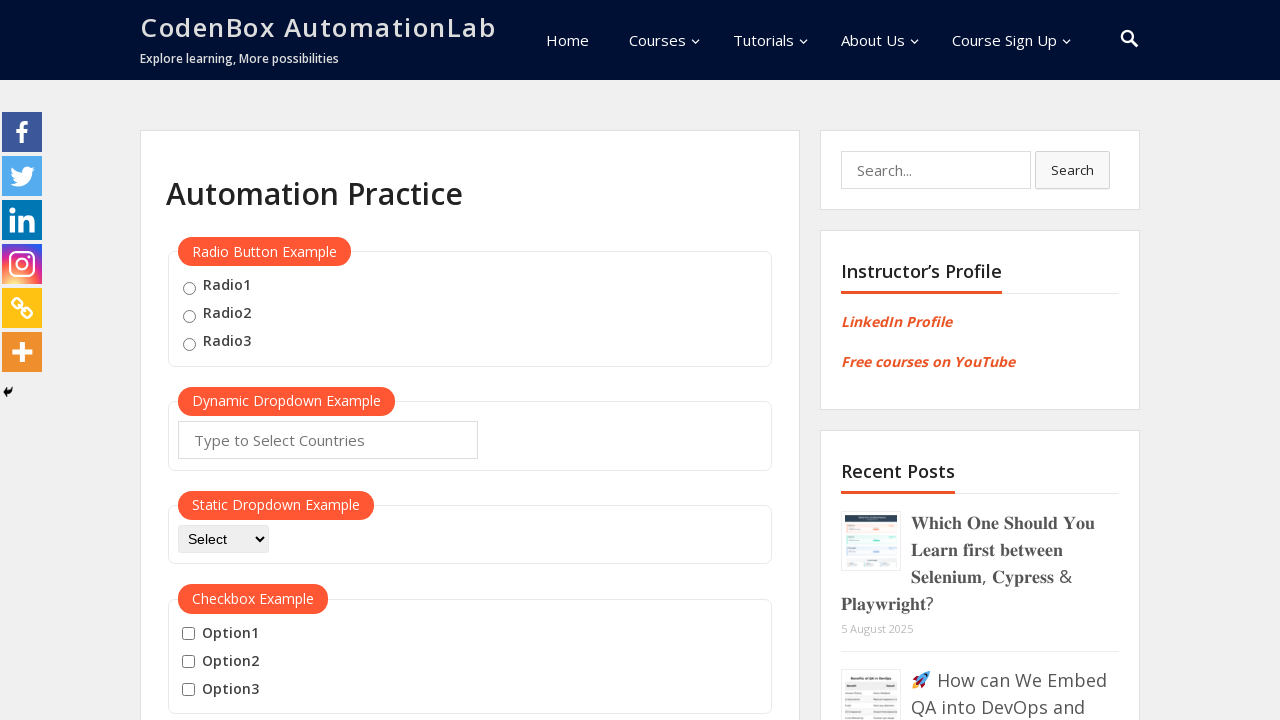

Found 3 checkboxes in the container
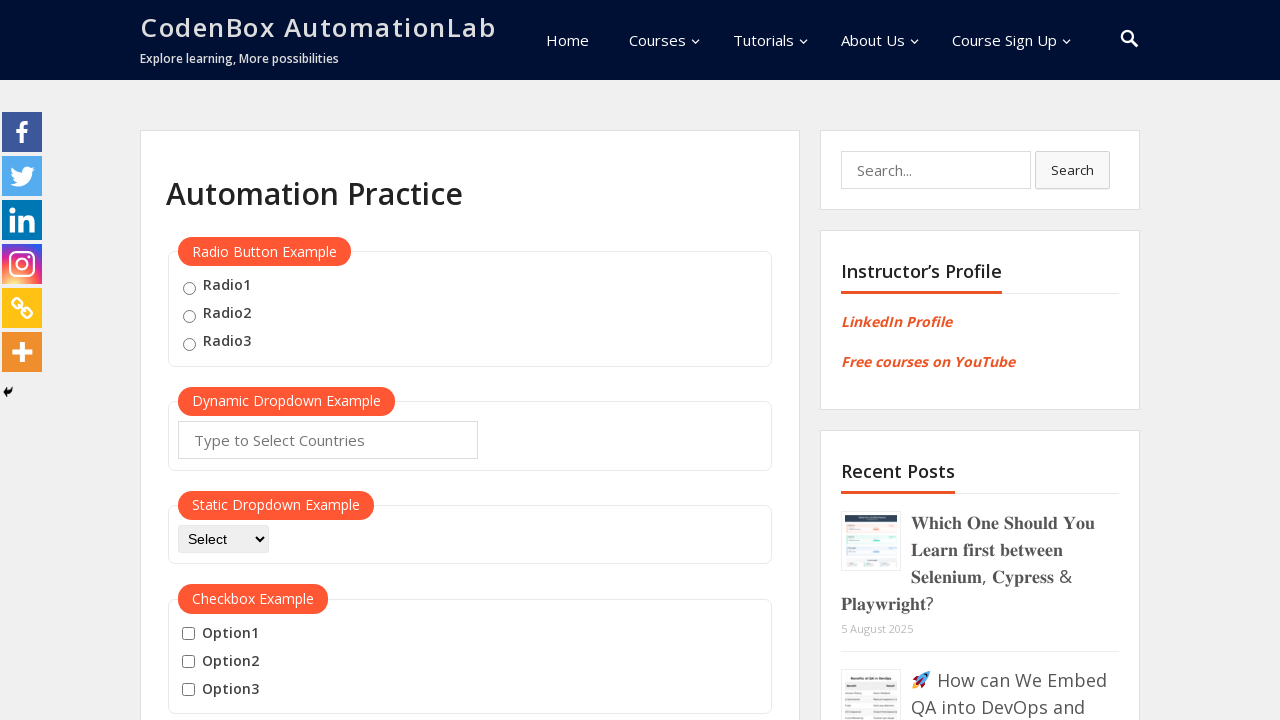

Generated random index 2 for checkbox selection
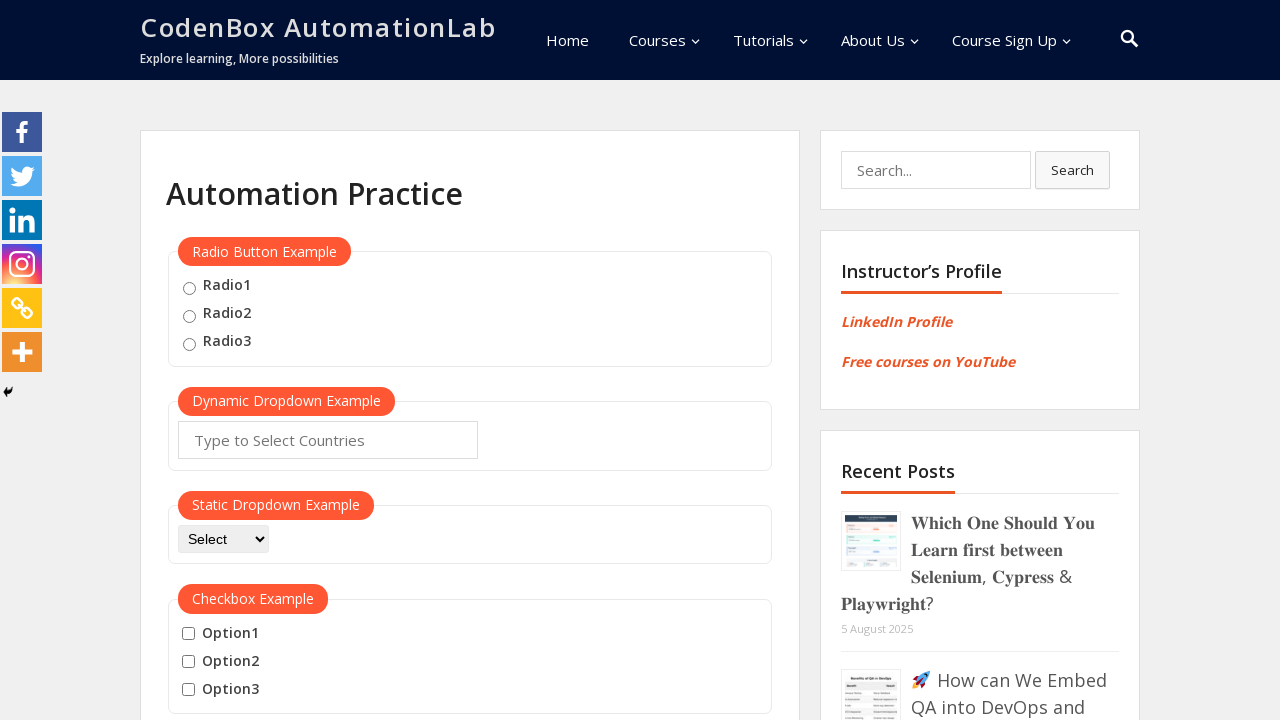

Clicked randomly selected checkbox at index 2 at (188, 690) on #checkbox-example >> input >> nth=2
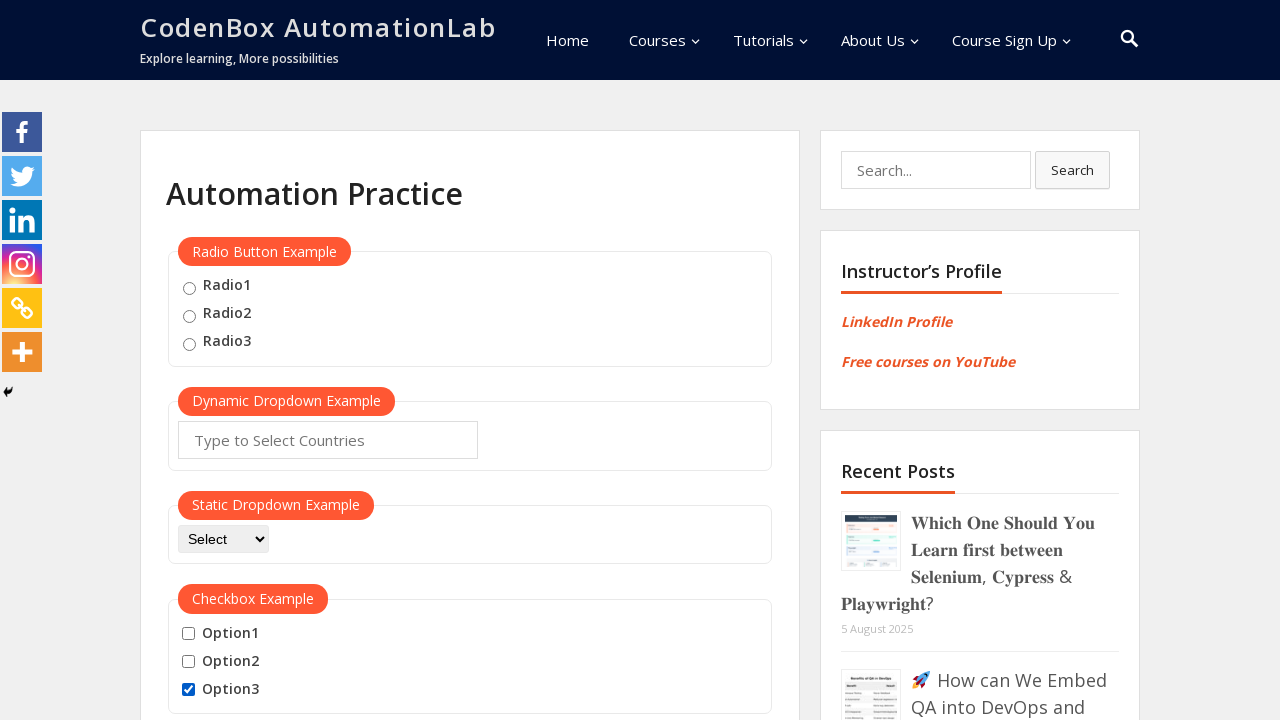

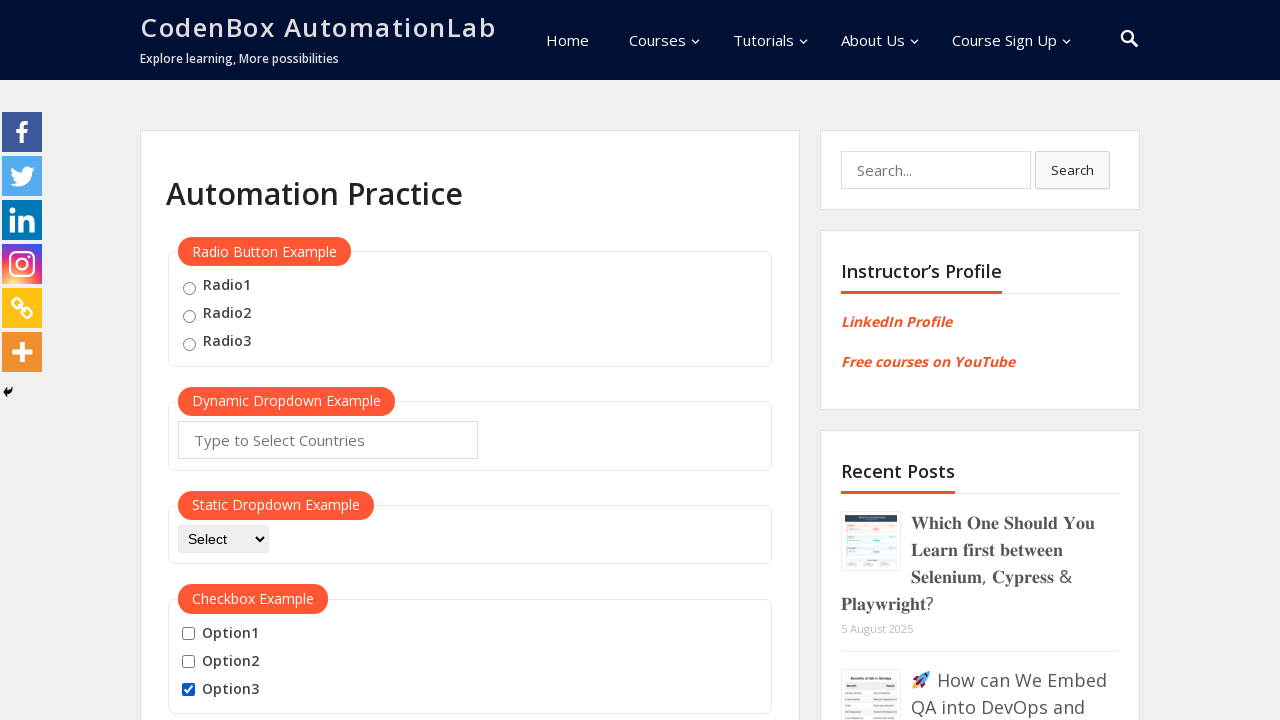